Tests handling of prompt alert dialog by clicking trigger button and accepting with input text

Starting URL: https://demoqa.com/alerts

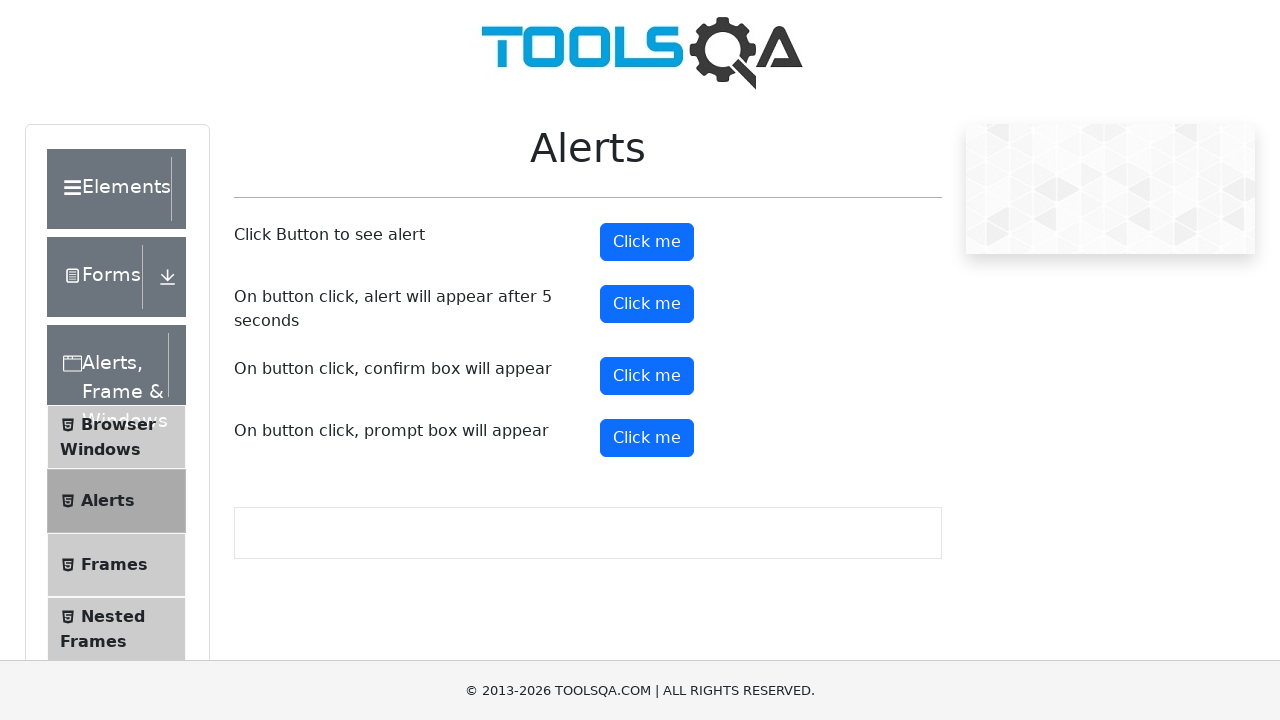

Page loaded successfully
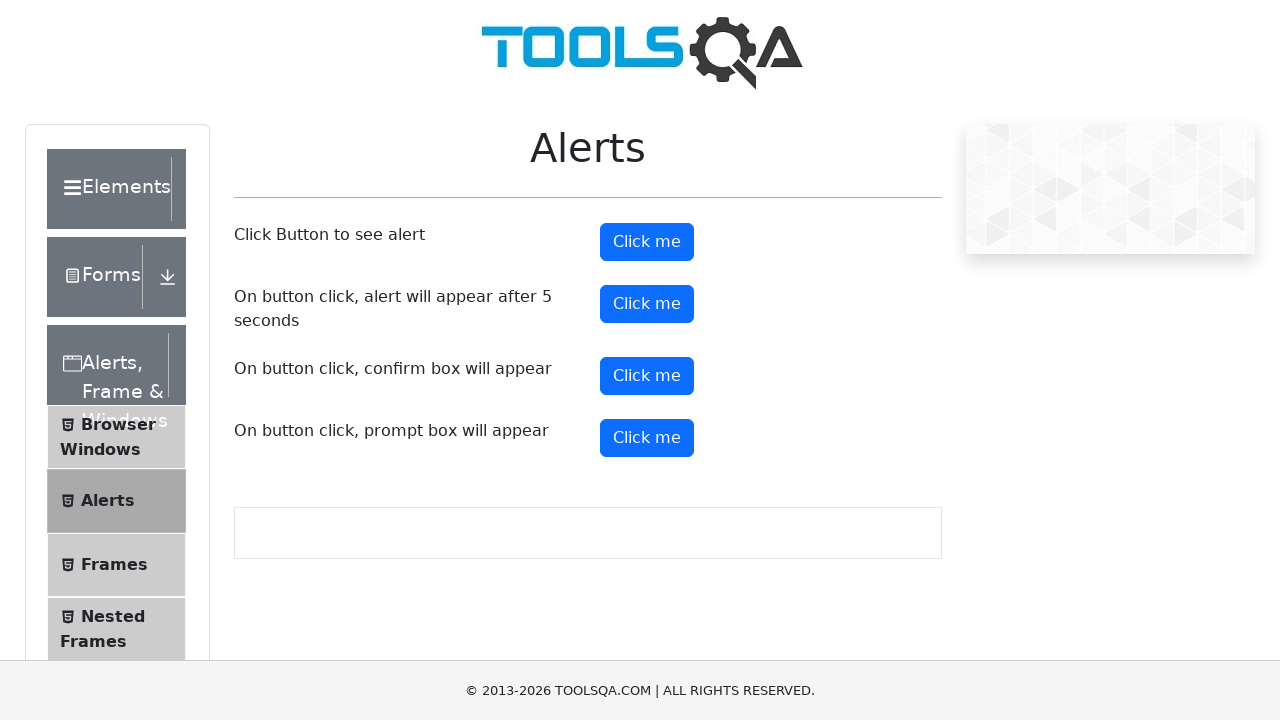

Dialog handler set up to accept prompt with input 'Amol Deokar'
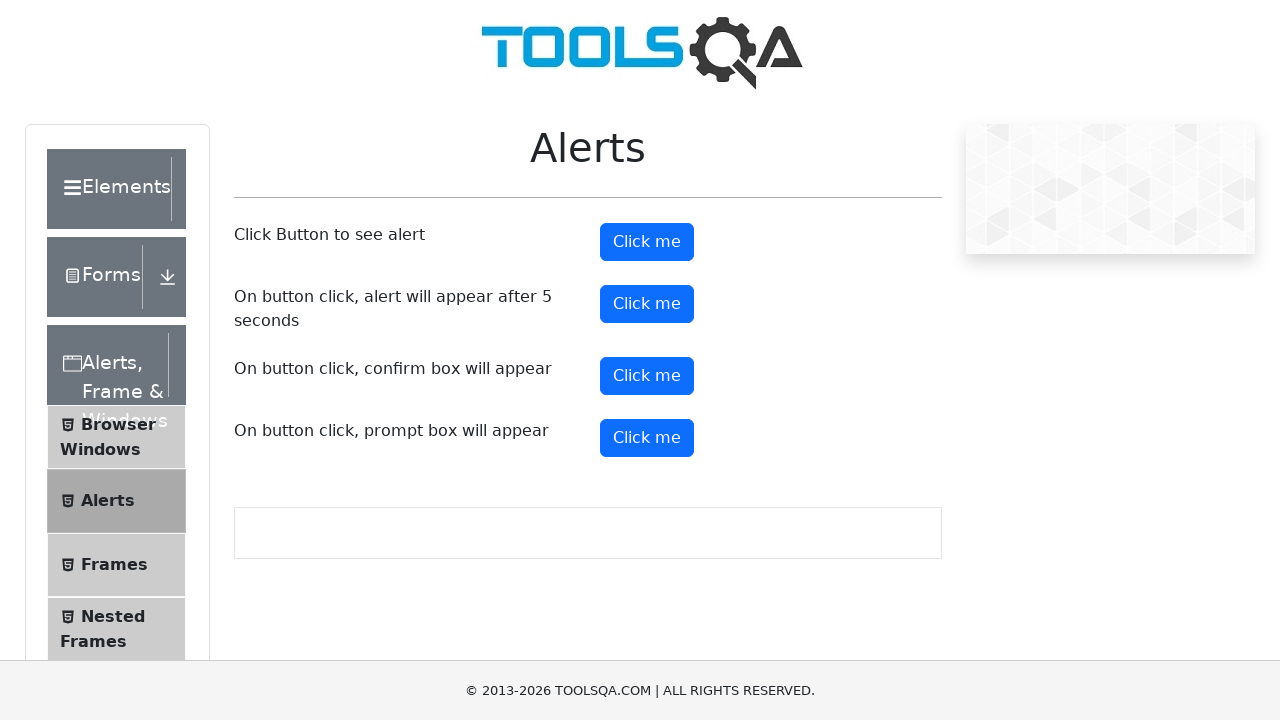

Clicked prompt alert button to trigger dialog at (647, 438) on xpath=//button[@id='promtButton']
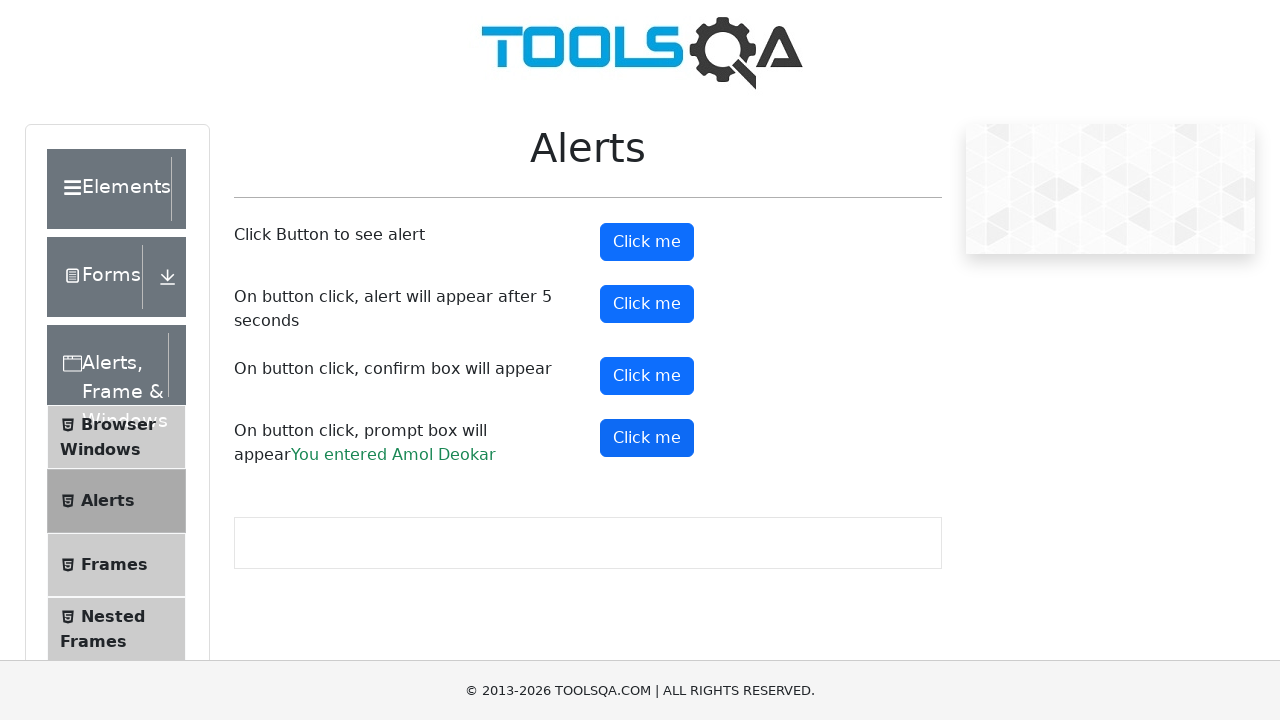

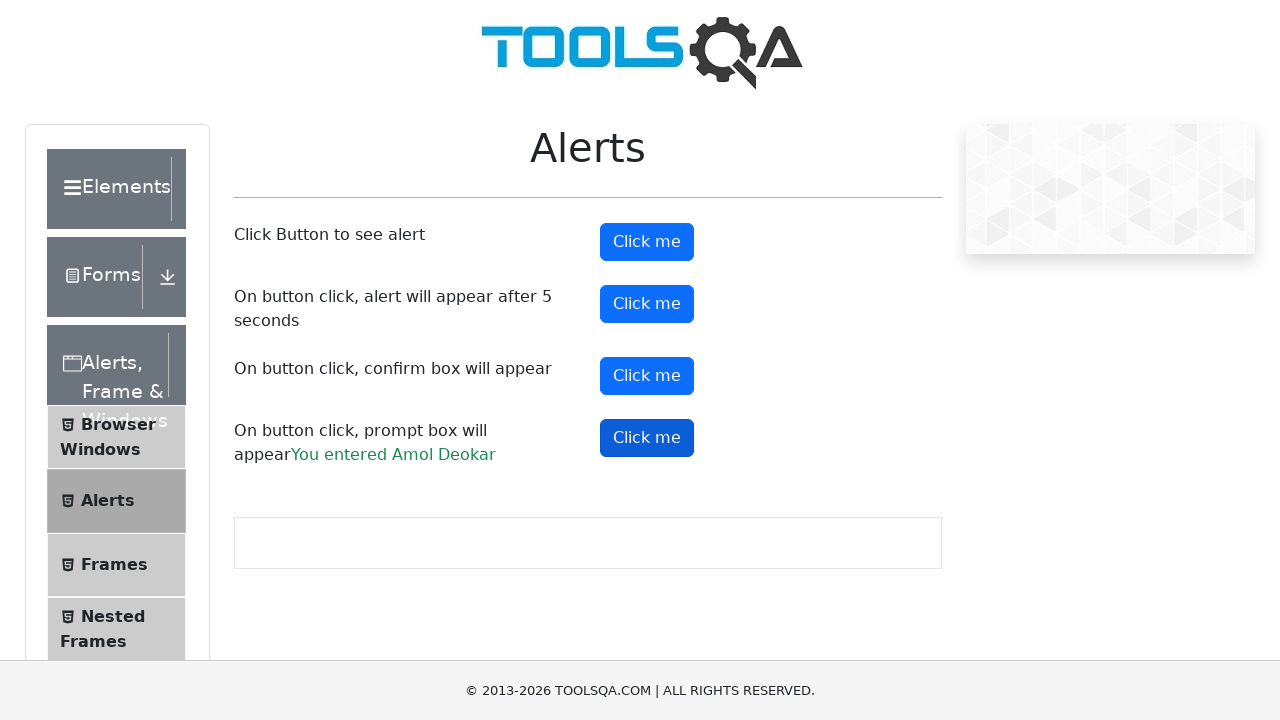